Tests browser tab handling by clicking a button to open a new tab, switching to it, reading content, and closing it

Starting URL: https://demoqa.com/browser-windows

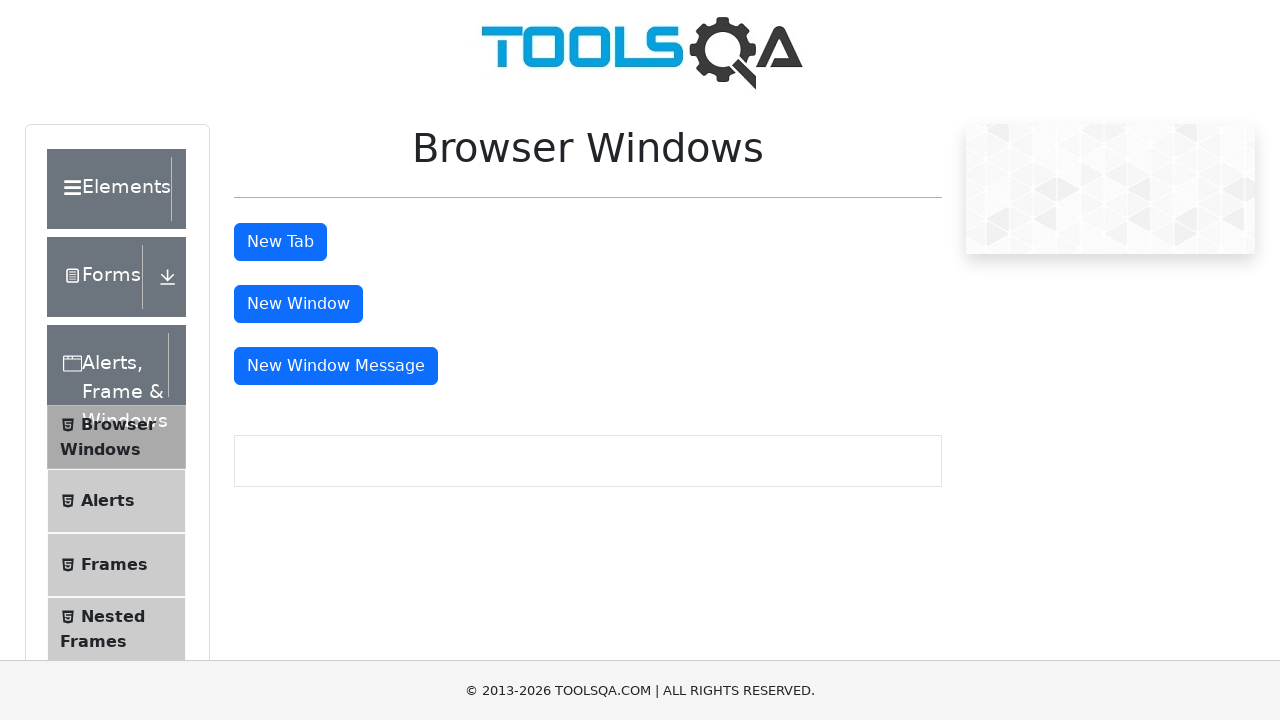

Clicked tab button to open new tab at (280, 242) on #tabButton
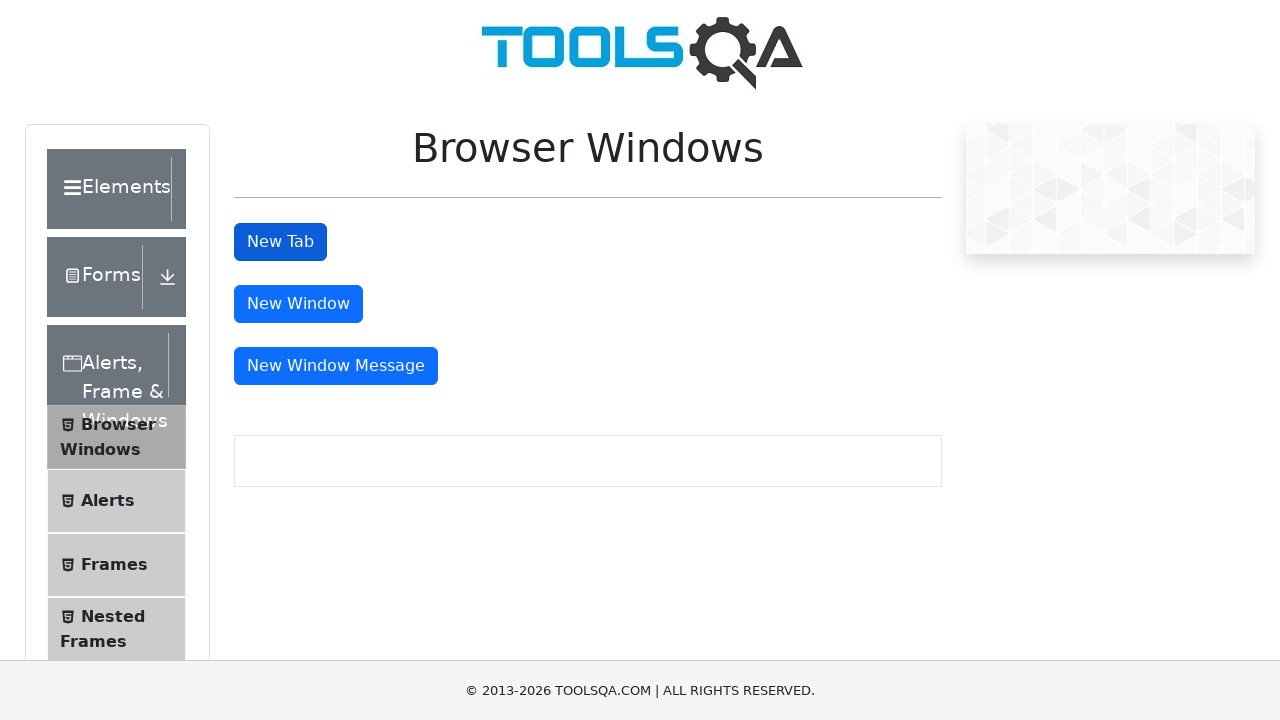

Clicked tab button with force to trigger new page opening at (280, 242) on #tabButton
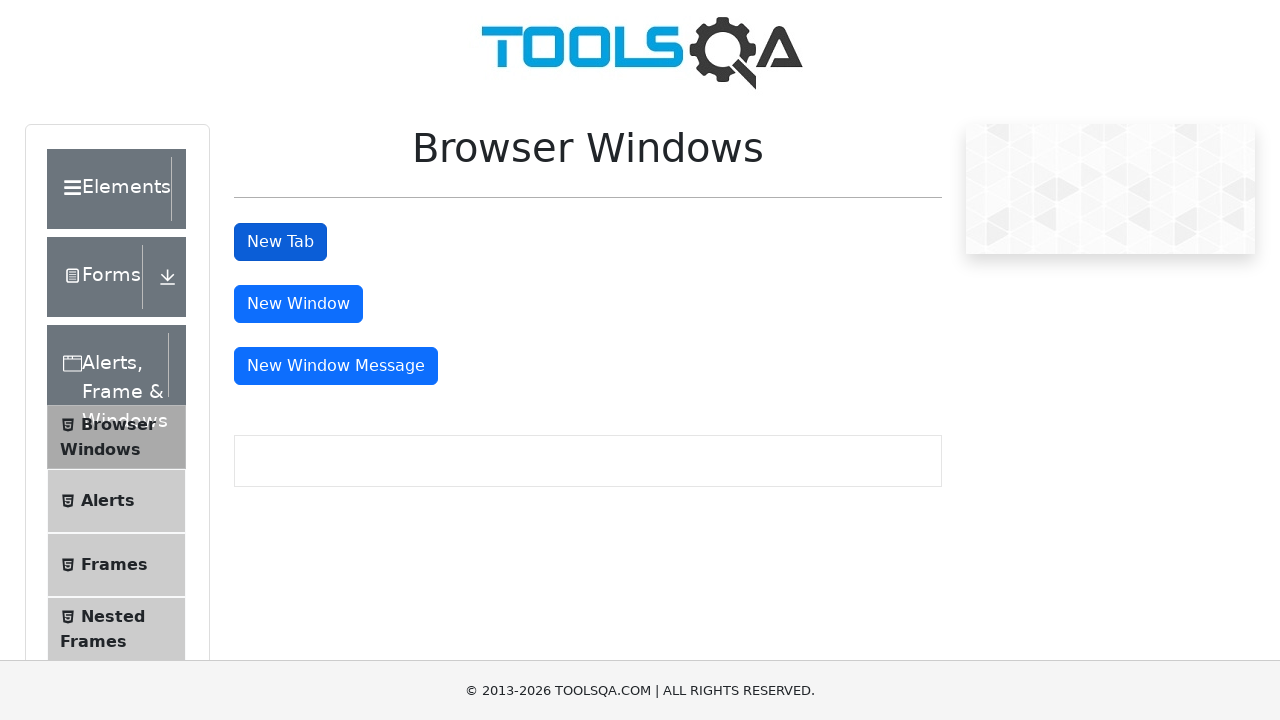

Switched to newly opened tab
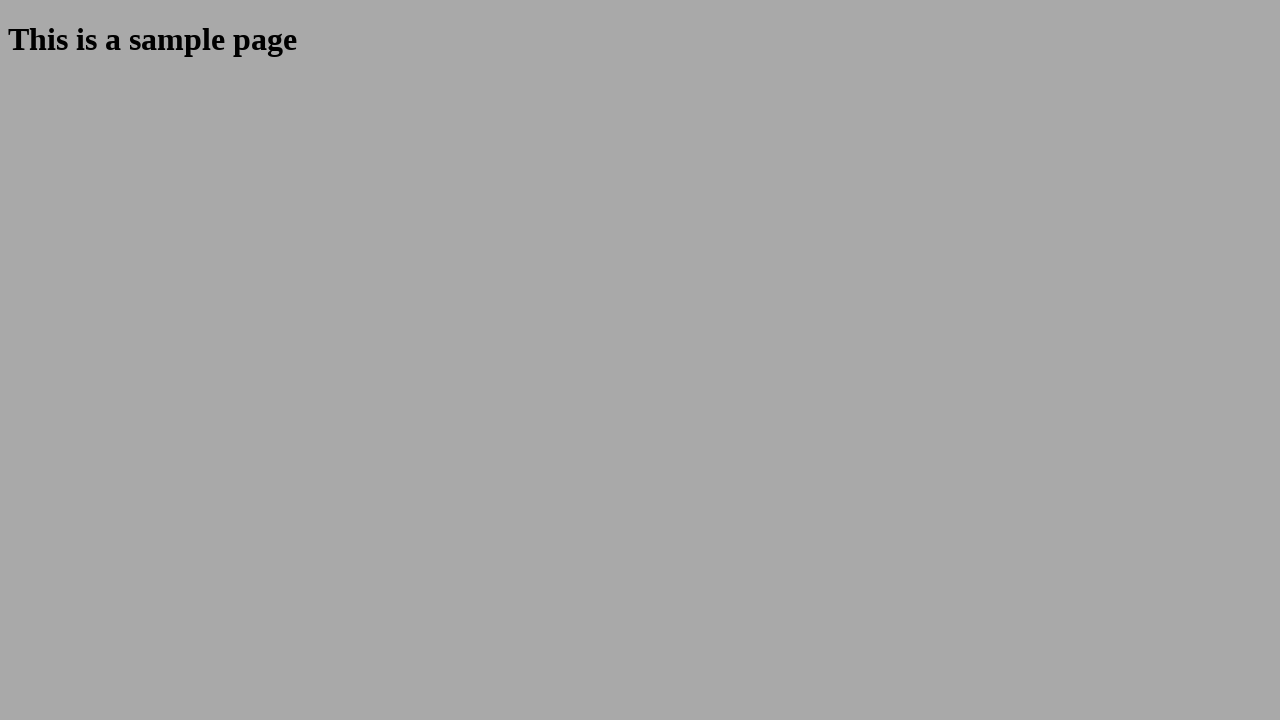

New page finished loading
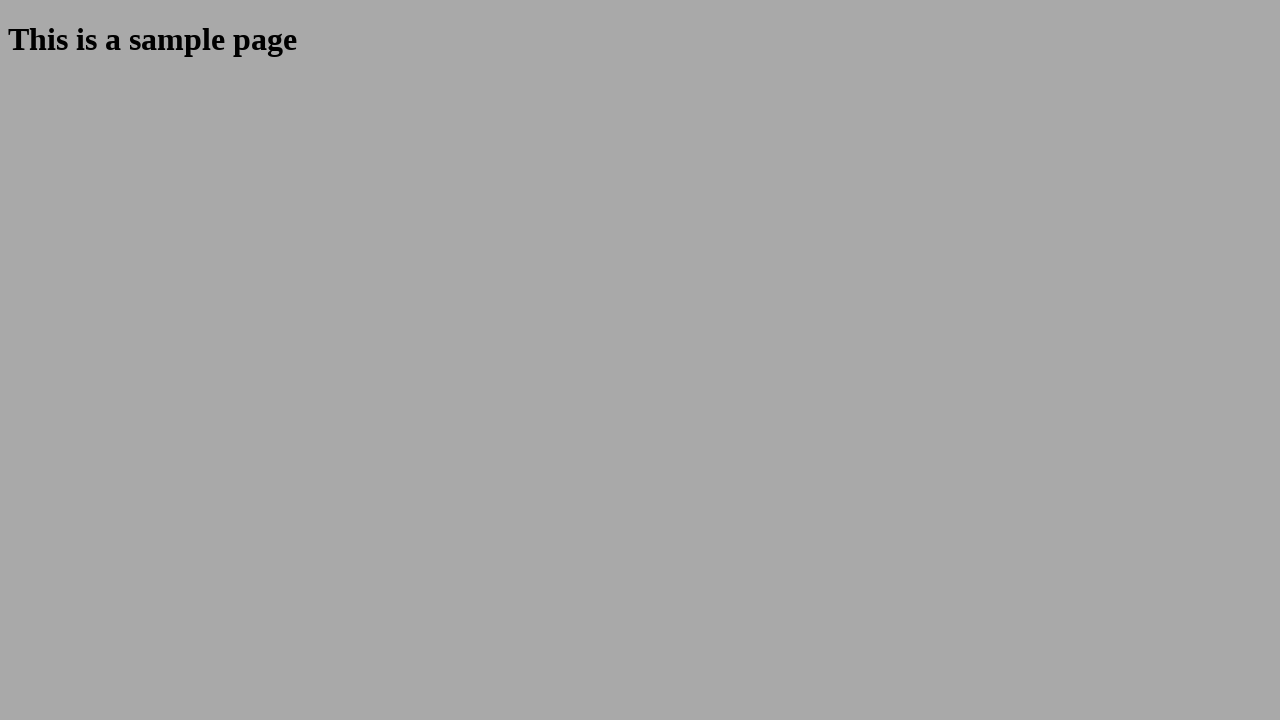

Retrieved heading text: This is a sample page
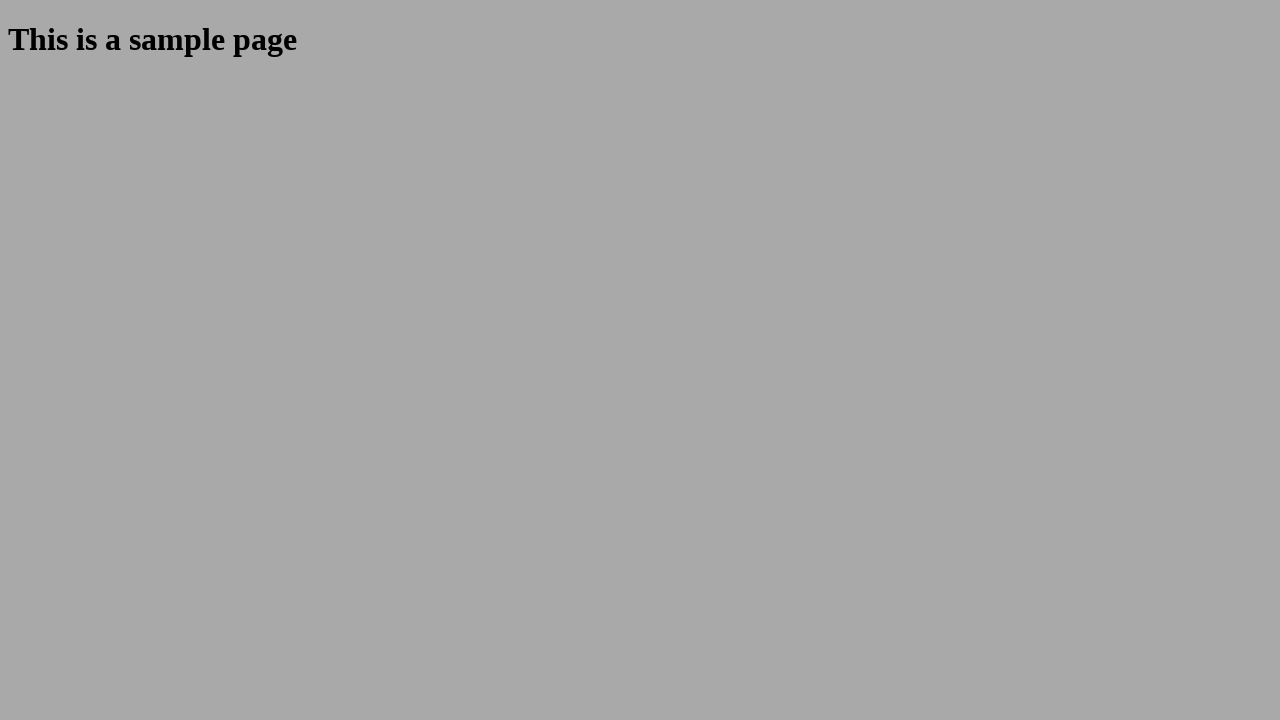

Printed page title: 
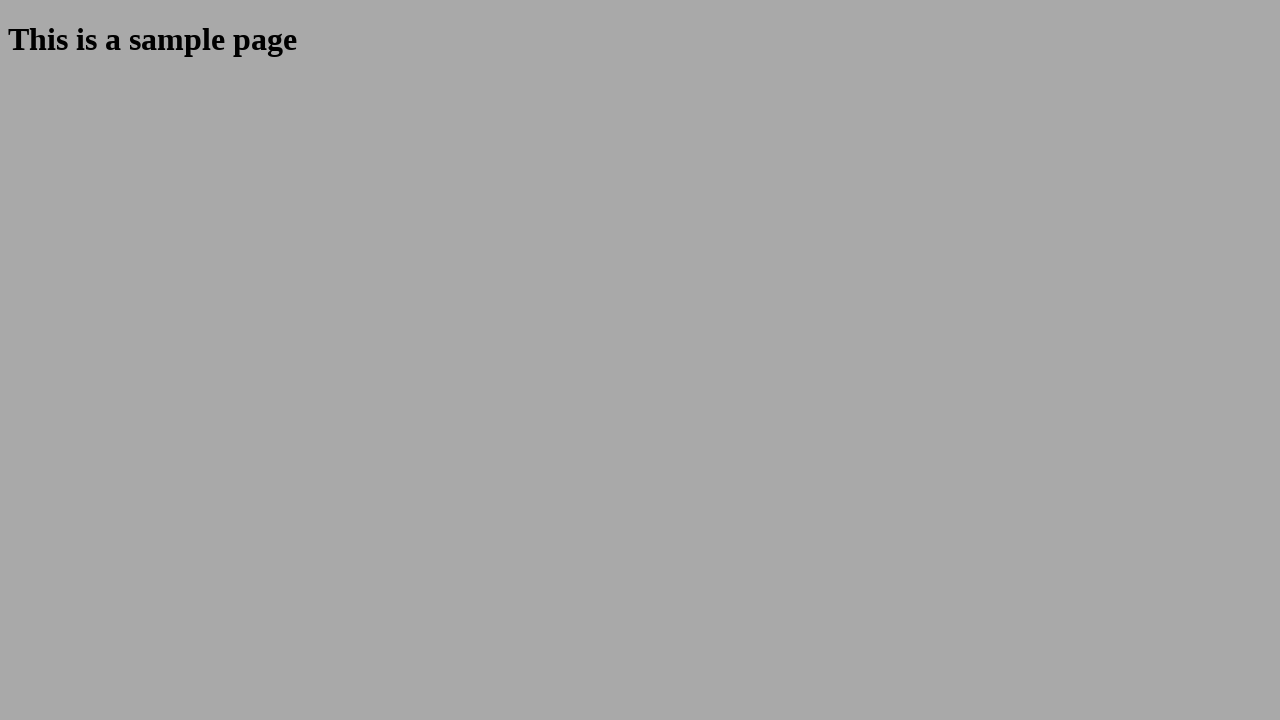

Closed the new tab
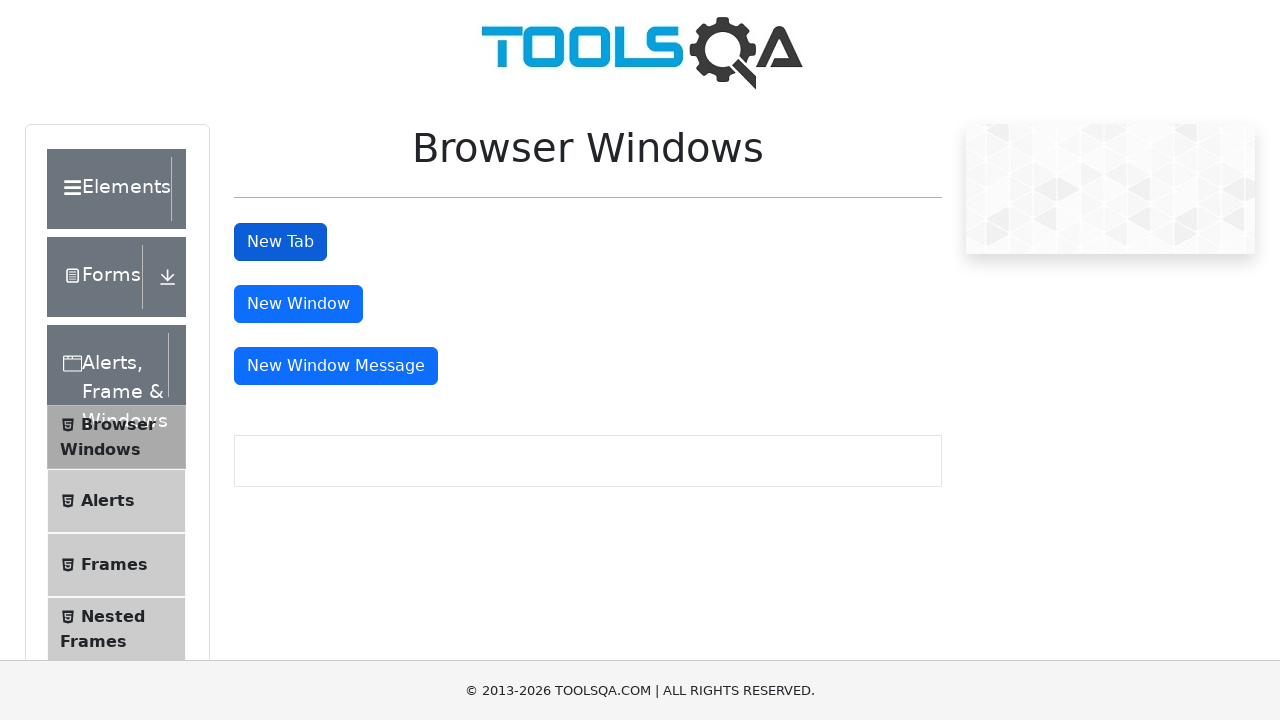

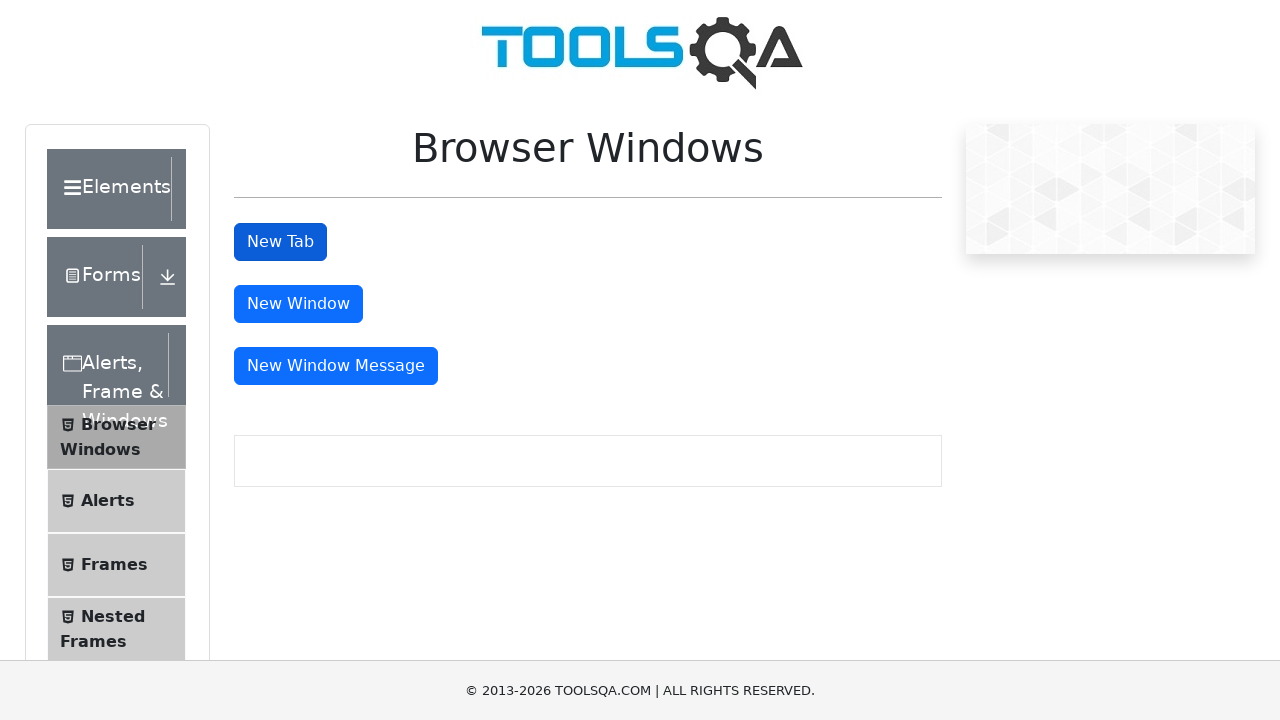